Navigates to Hepsiburada (Turkish e-commerce website) homepage and retrieves the page title

Starting URL: https://www.hepsiburada.com

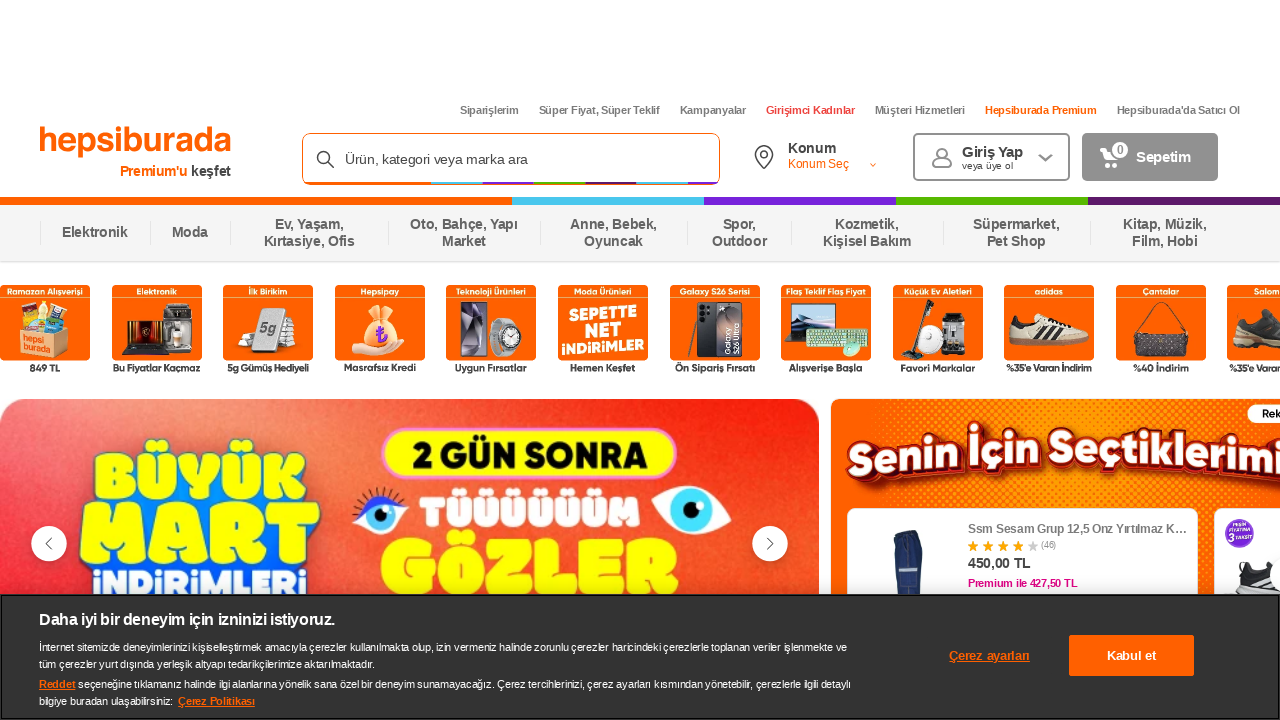

Waited for page to reach domcontentloaded state
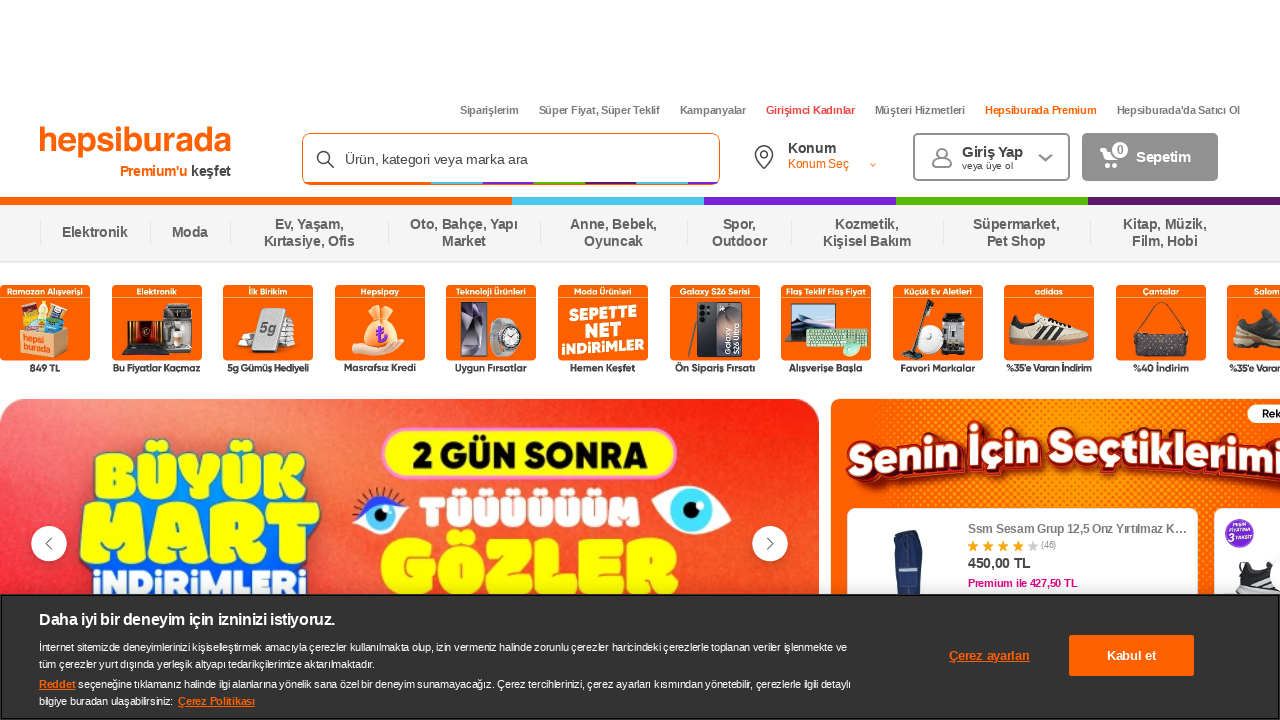

Retrieved page title: Türkiye'nin En Çok Tavsiye Edilen E-ticaret Markası Hepsiburada
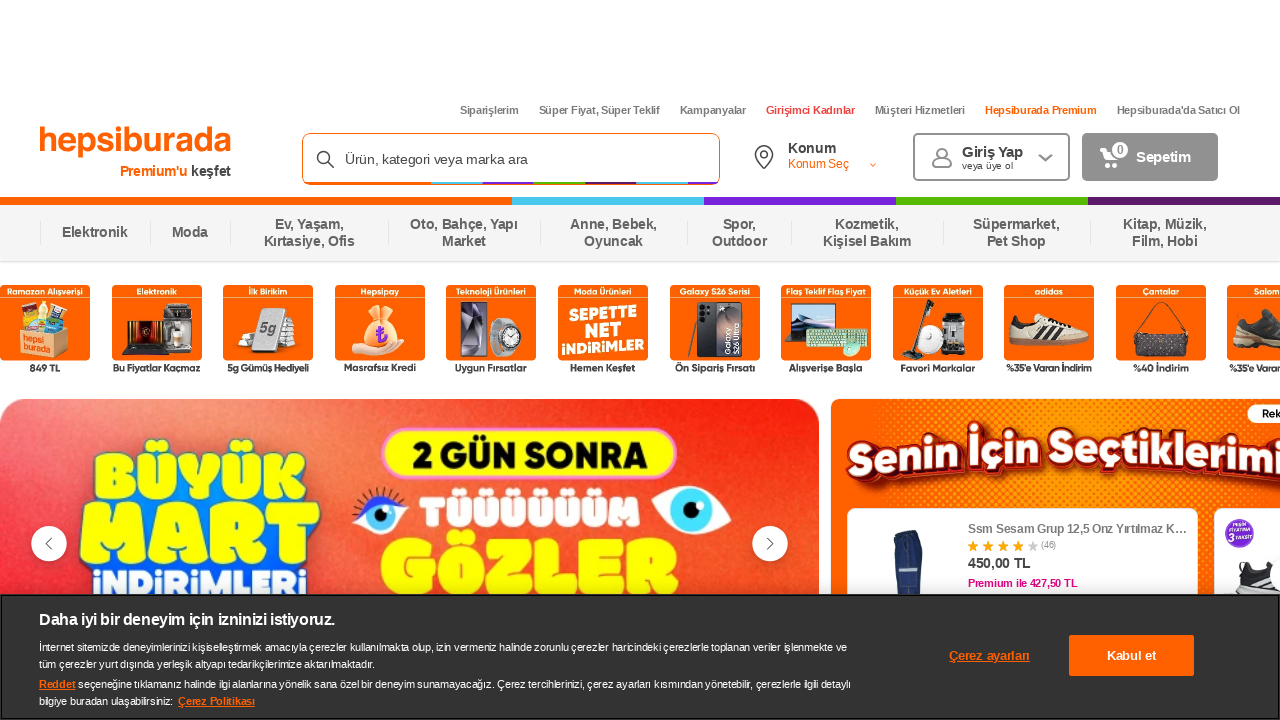

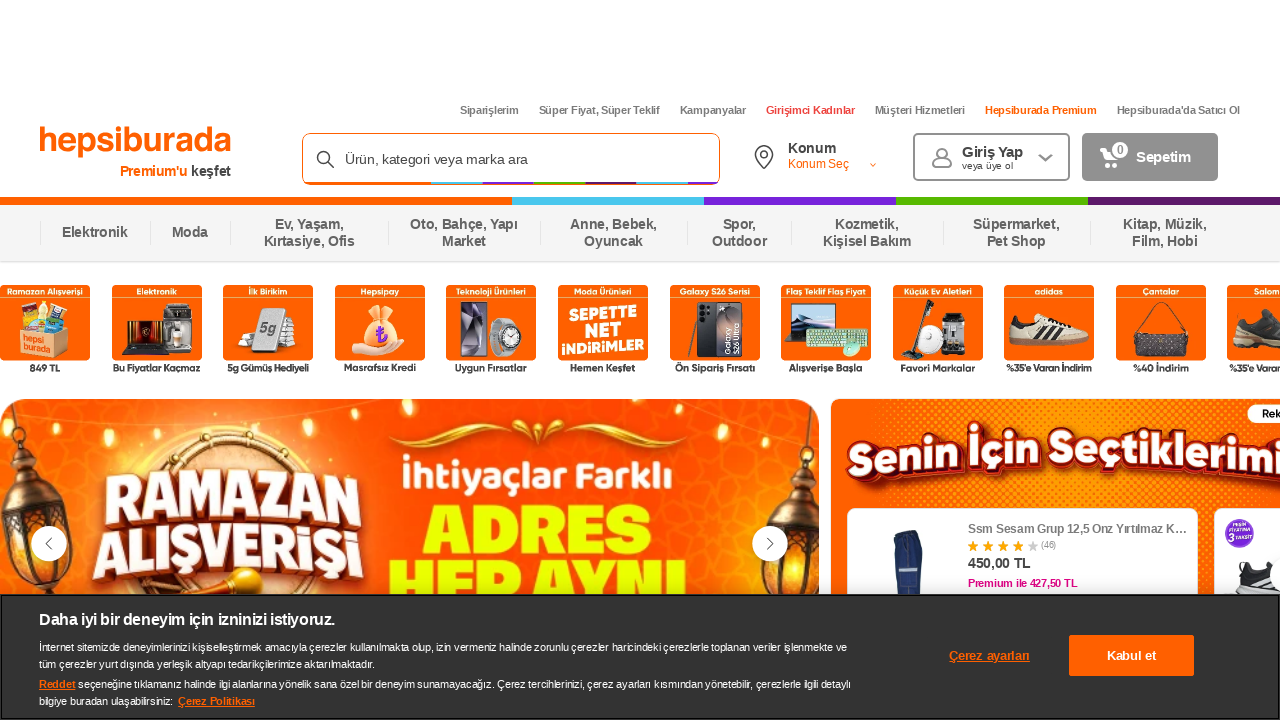